Tests the NOAA Hazard Mapping System data selection interface by selecting satellite type, file format, and entering date range filters to display fire data results.

Starting URL: https://www.ospo.noaa.gov/Products/land/hms.html#data

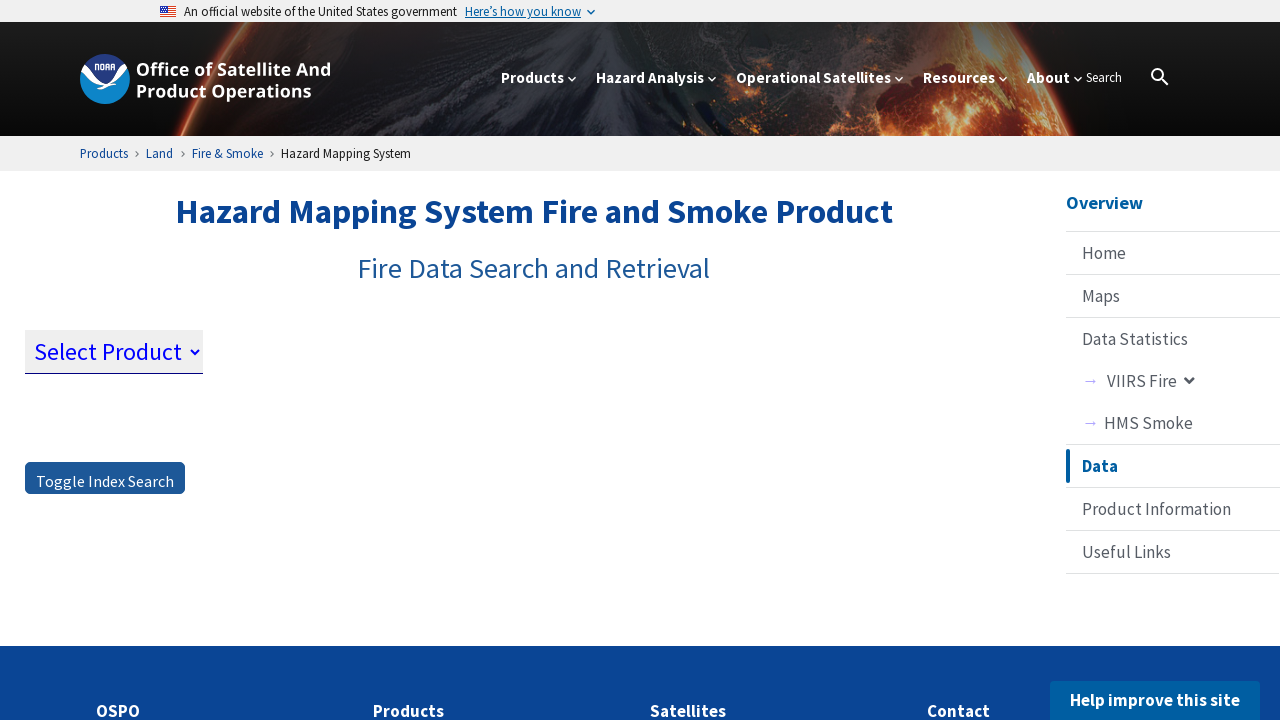

Set default timeout to 90 seconds for government site
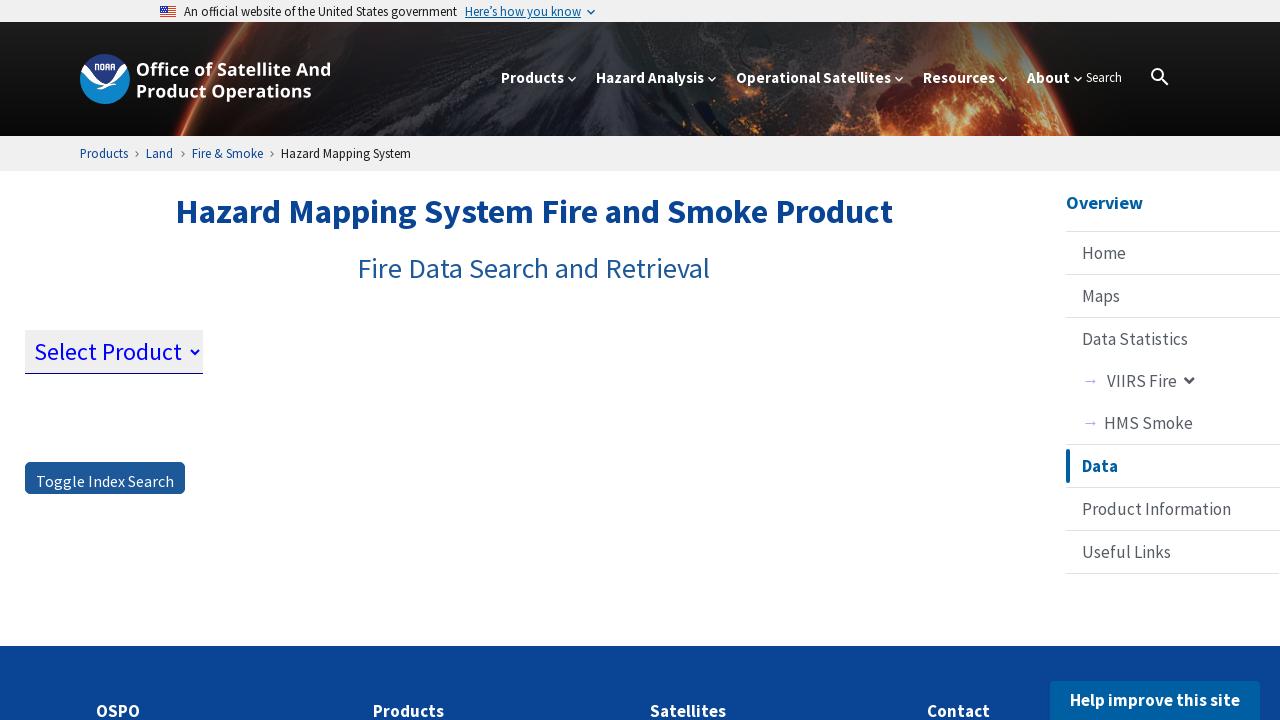

Satellite dropdown (#sats) became visible
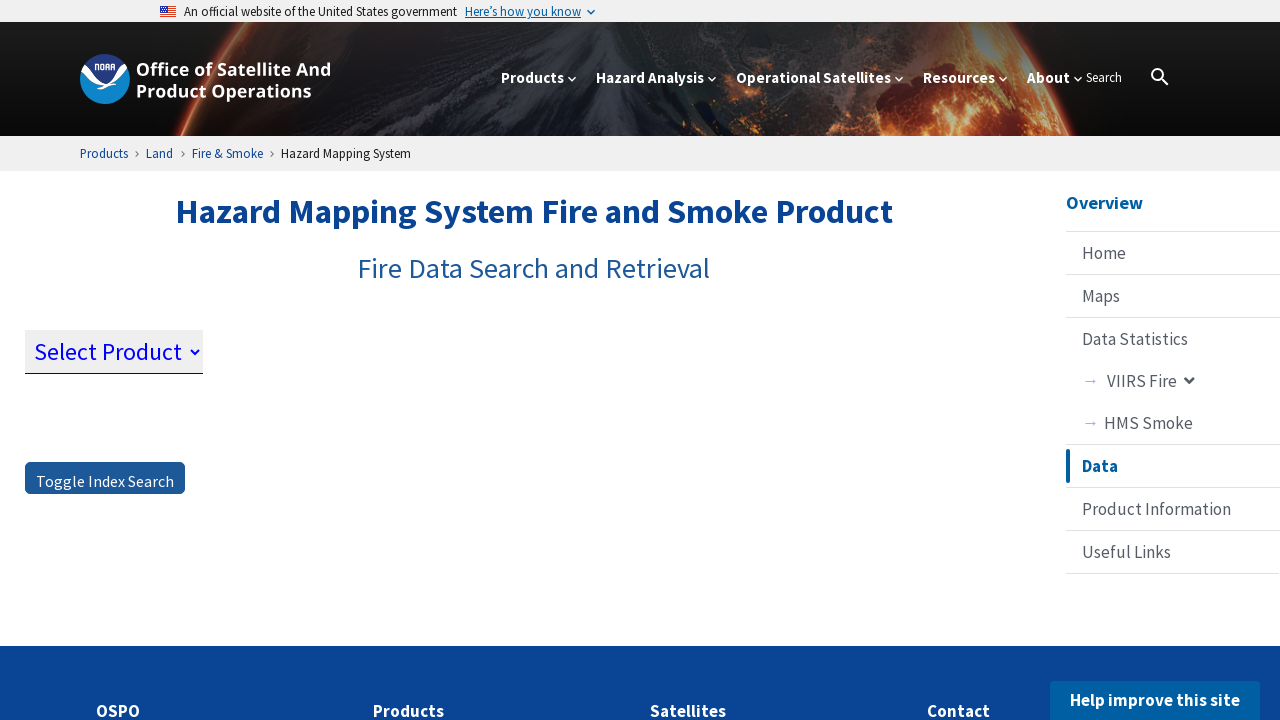

Selected 'fire' from satellite type dropdown on #sats
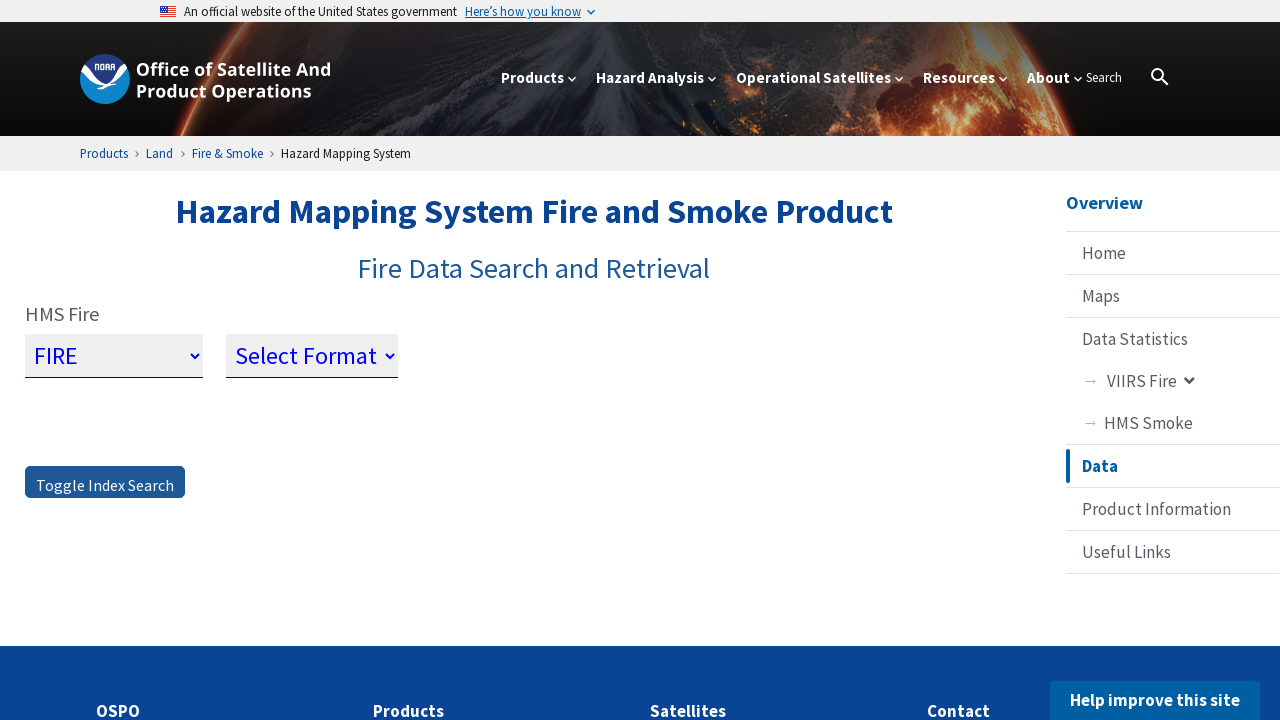

File type dropdown (#d2 > select) became visible
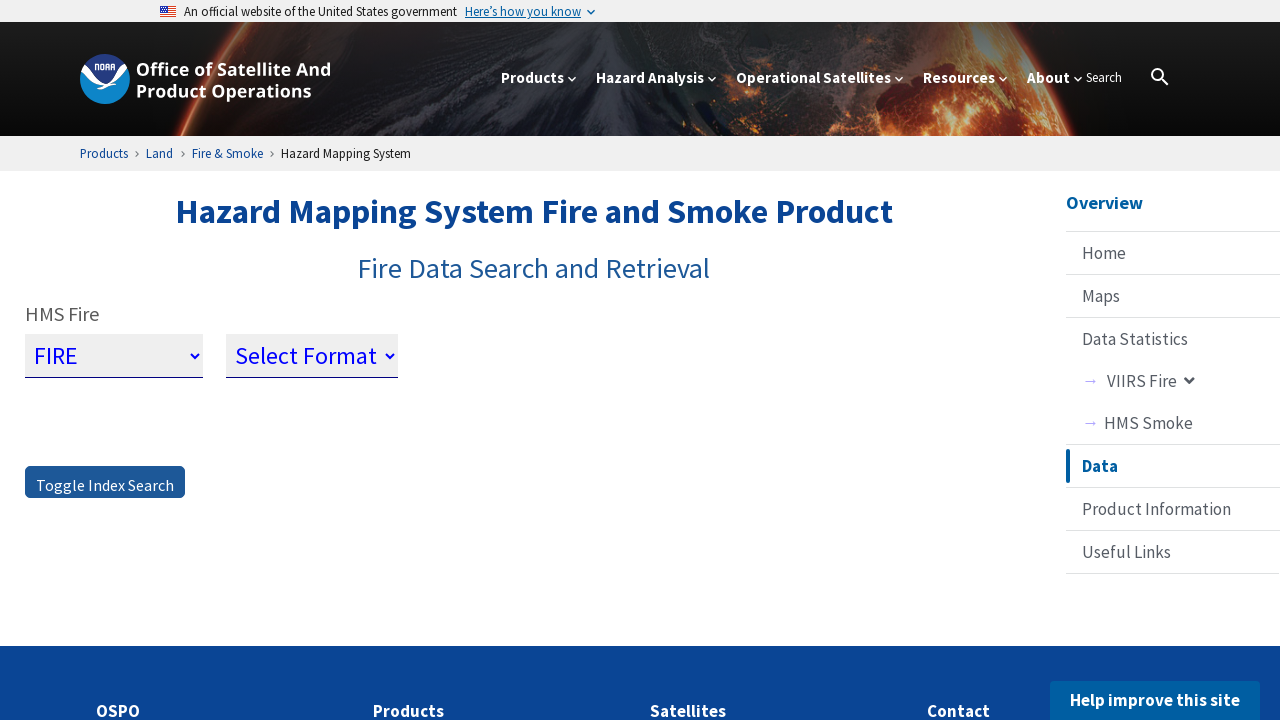

Selected 'Text' from file type dropdown on #d2 > select
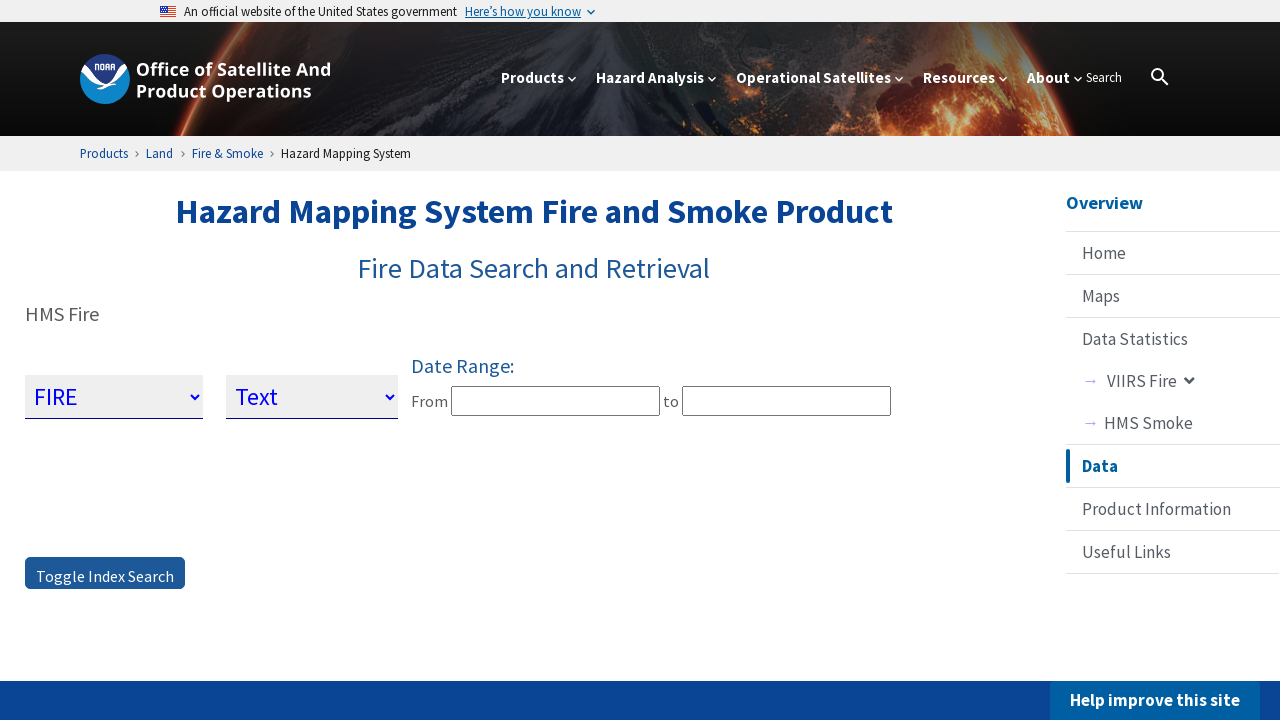

From date field (#from) became visible
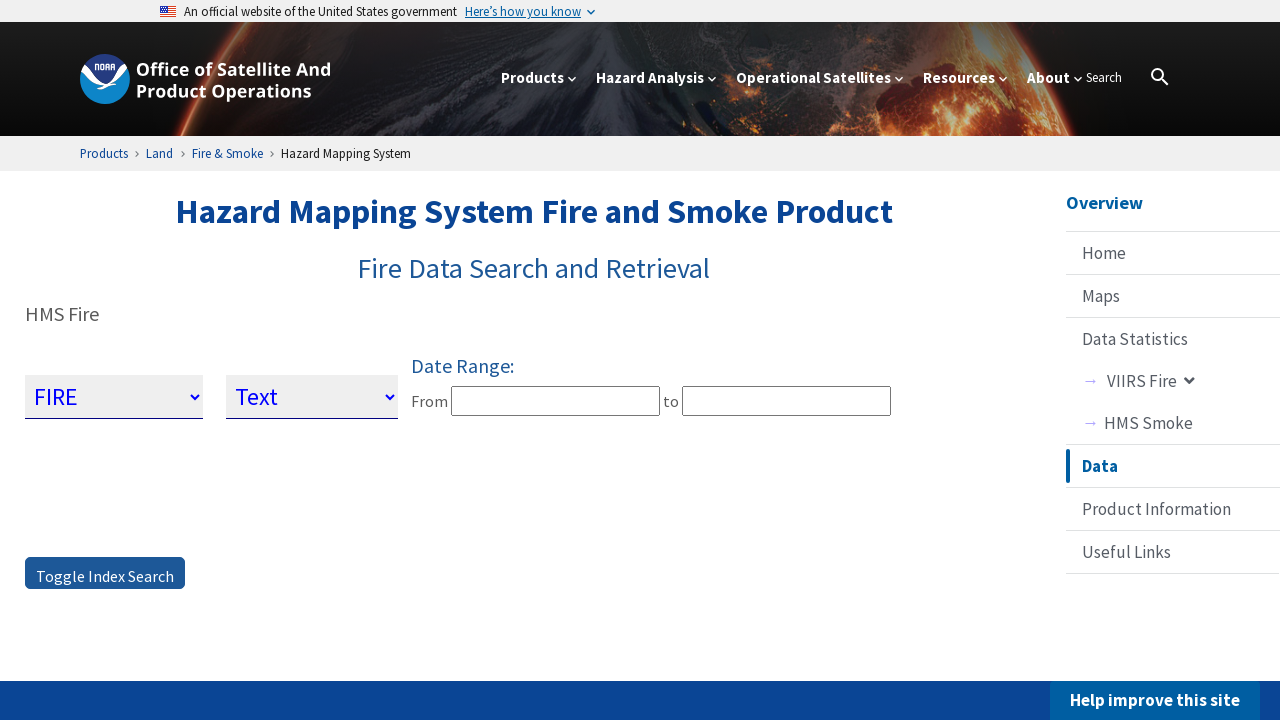

Filled 'from' date field with '01/15/2024' on #from
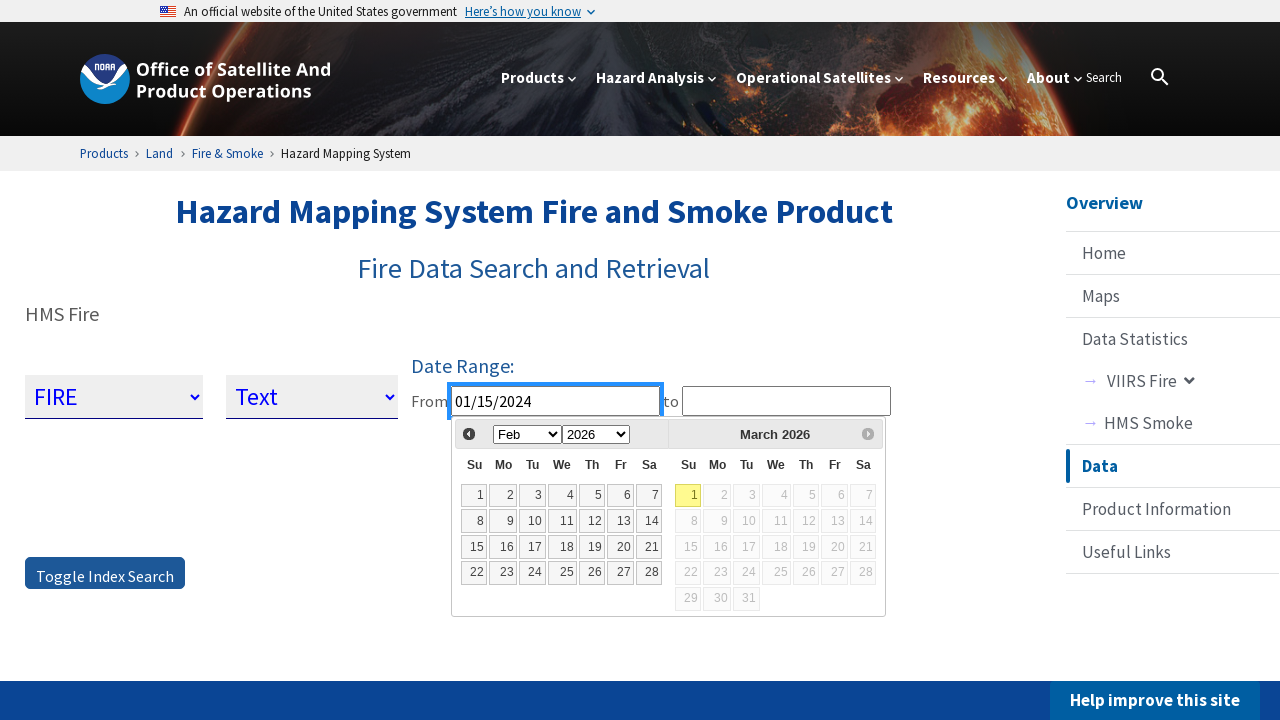

To date field (#to) became visible
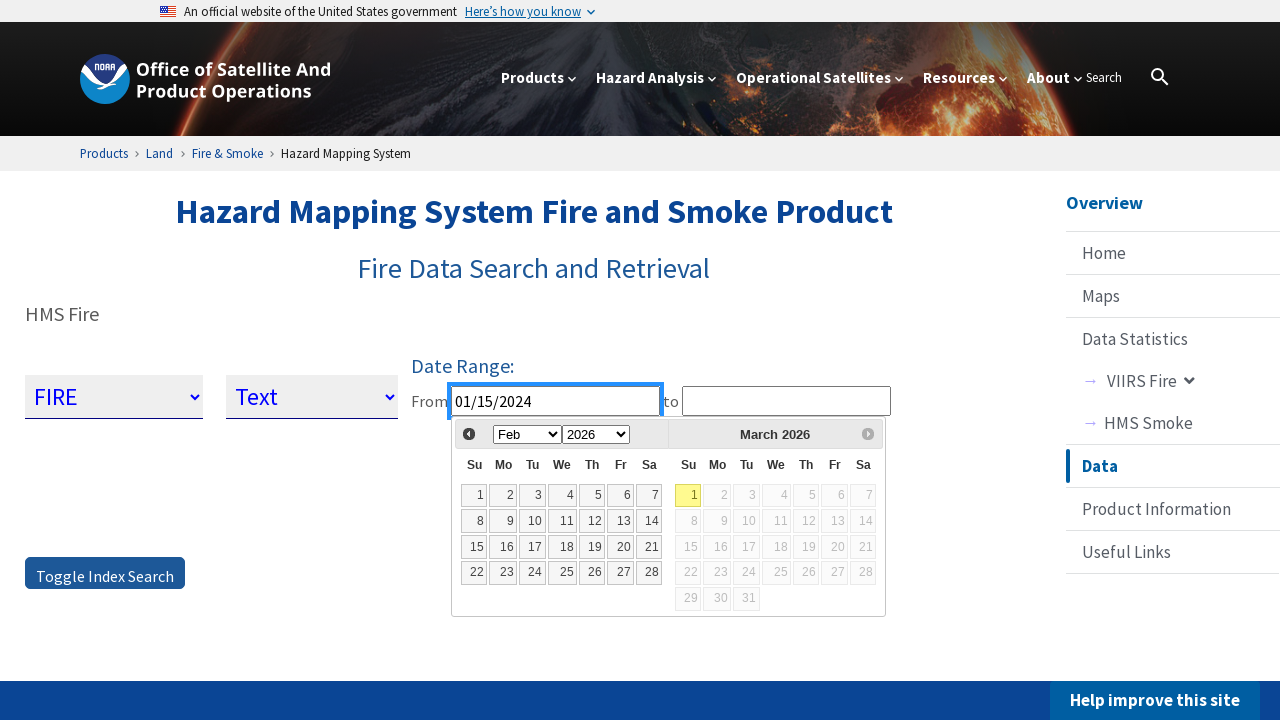

Filled 'to' date field with '01/20/2024' on #to
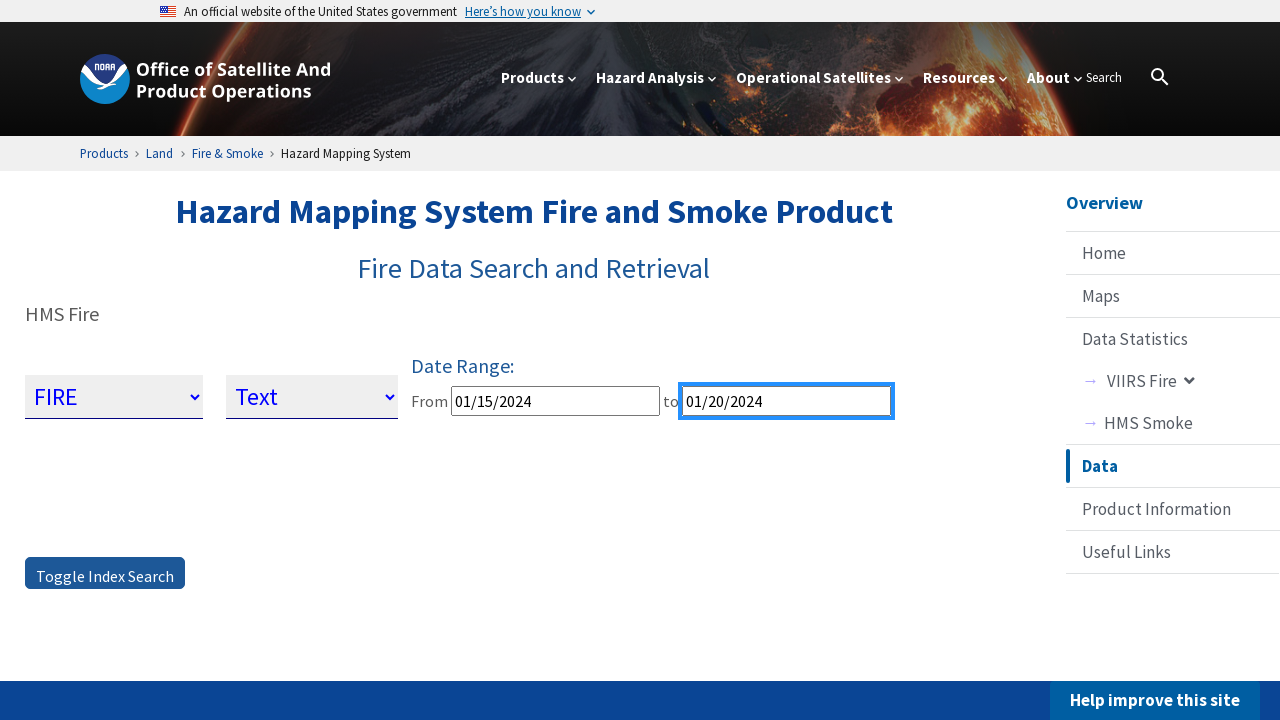

Pressed Tab to confirm date range and trigger data retrieval on #to
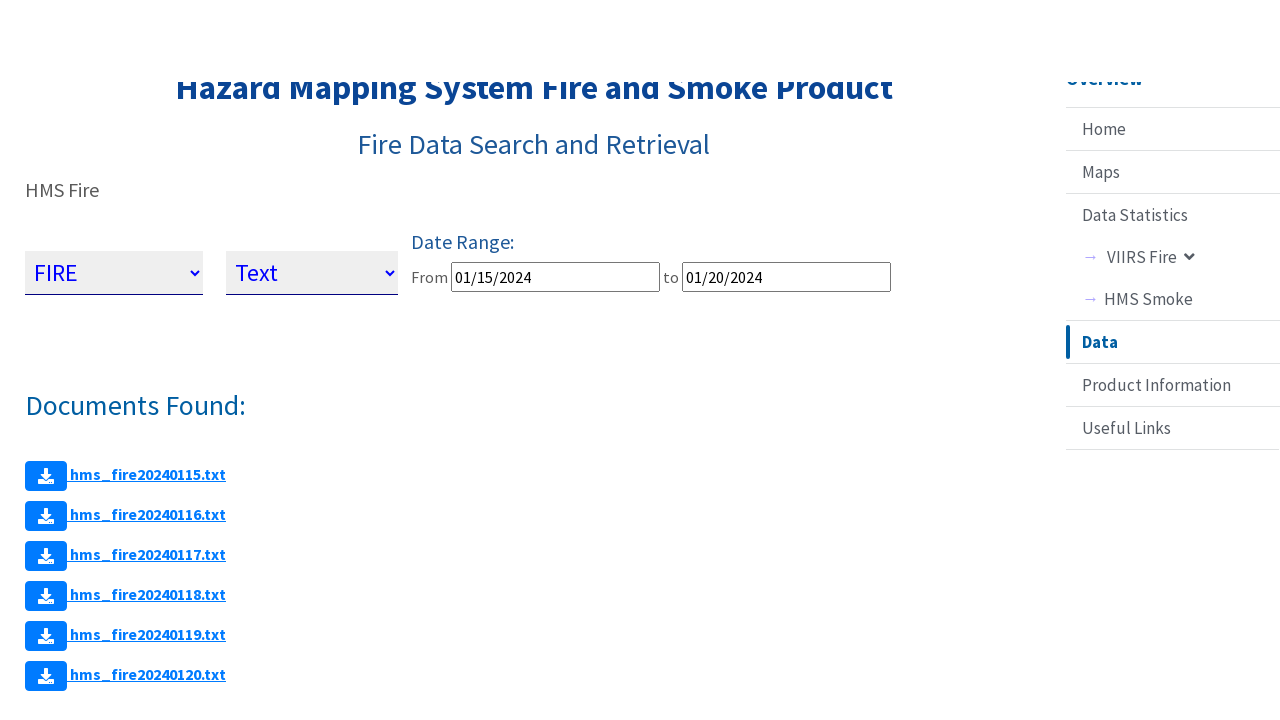

Fire data results loaded in #demo element
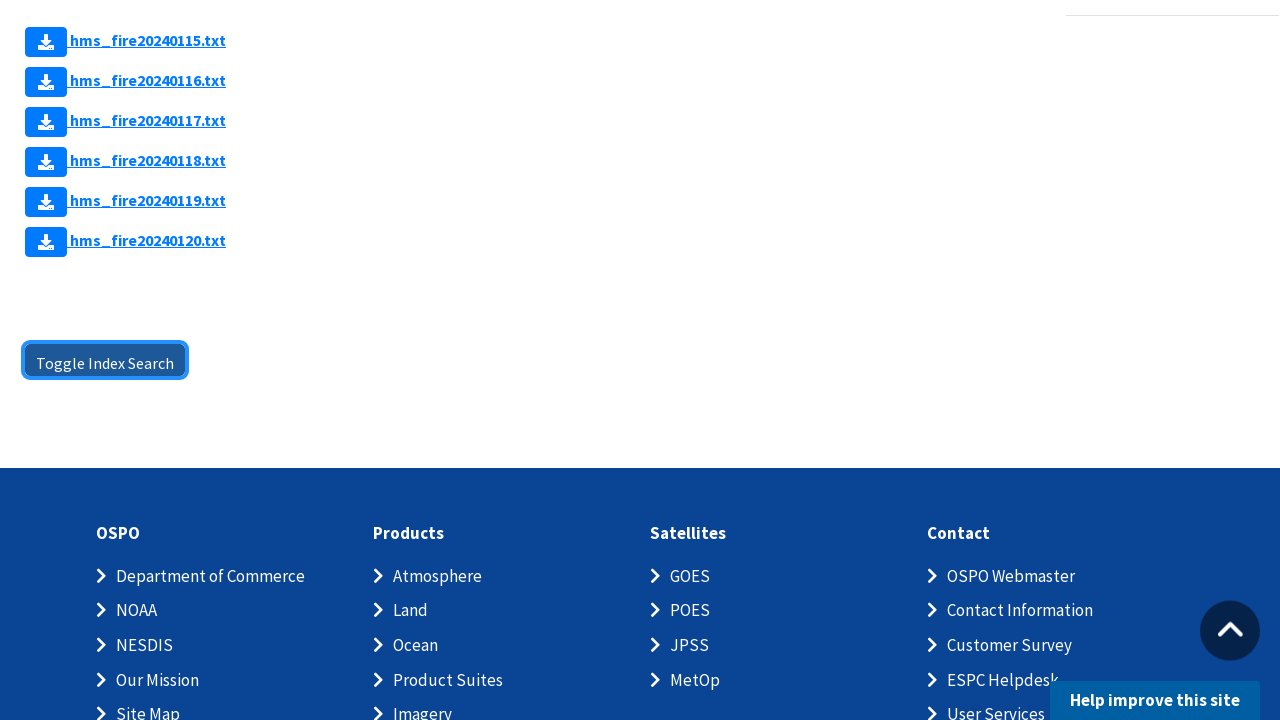

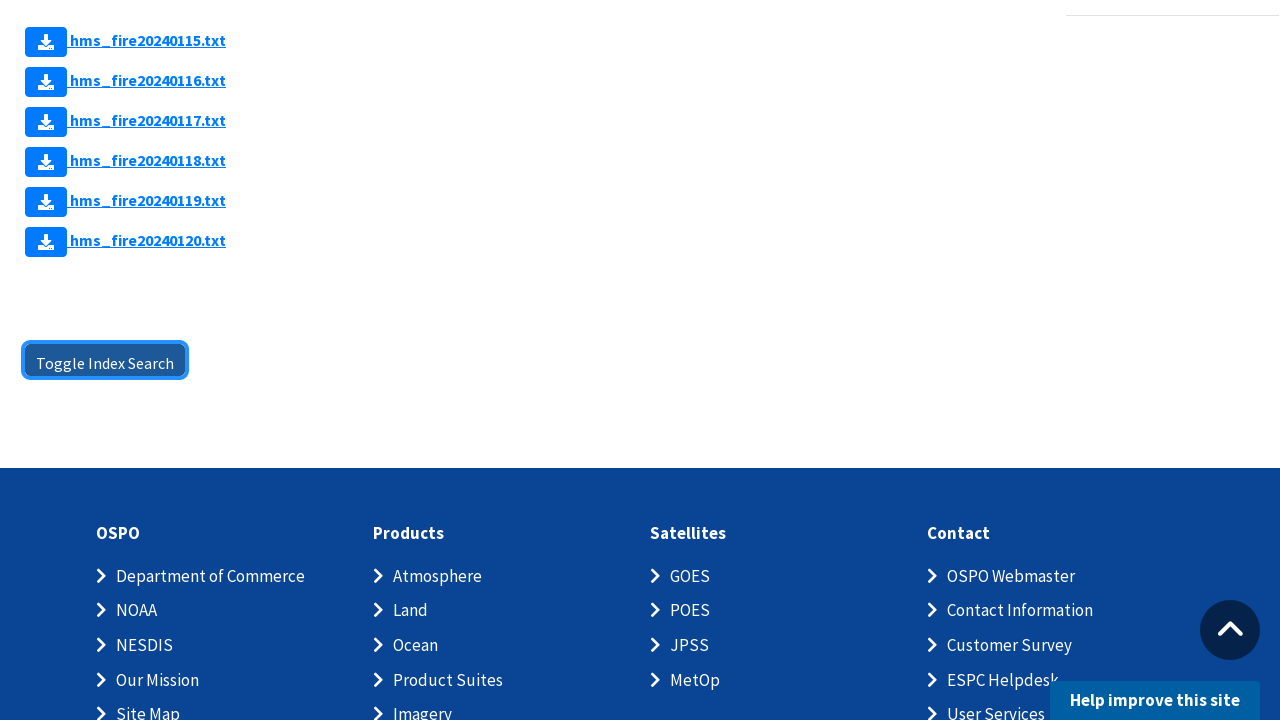